Tests that the todo counter updates correctly when adding an item

Starting URL: https://todolist.james.am/#/

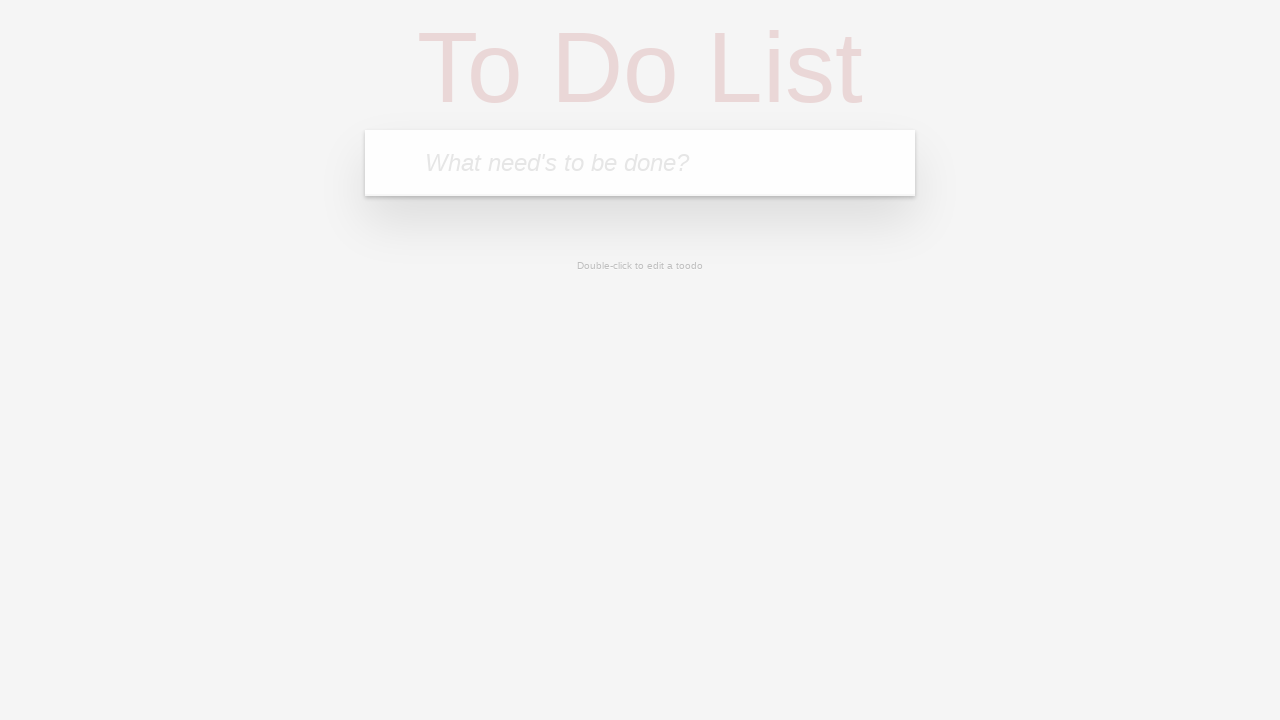

Waited for todo input field to load
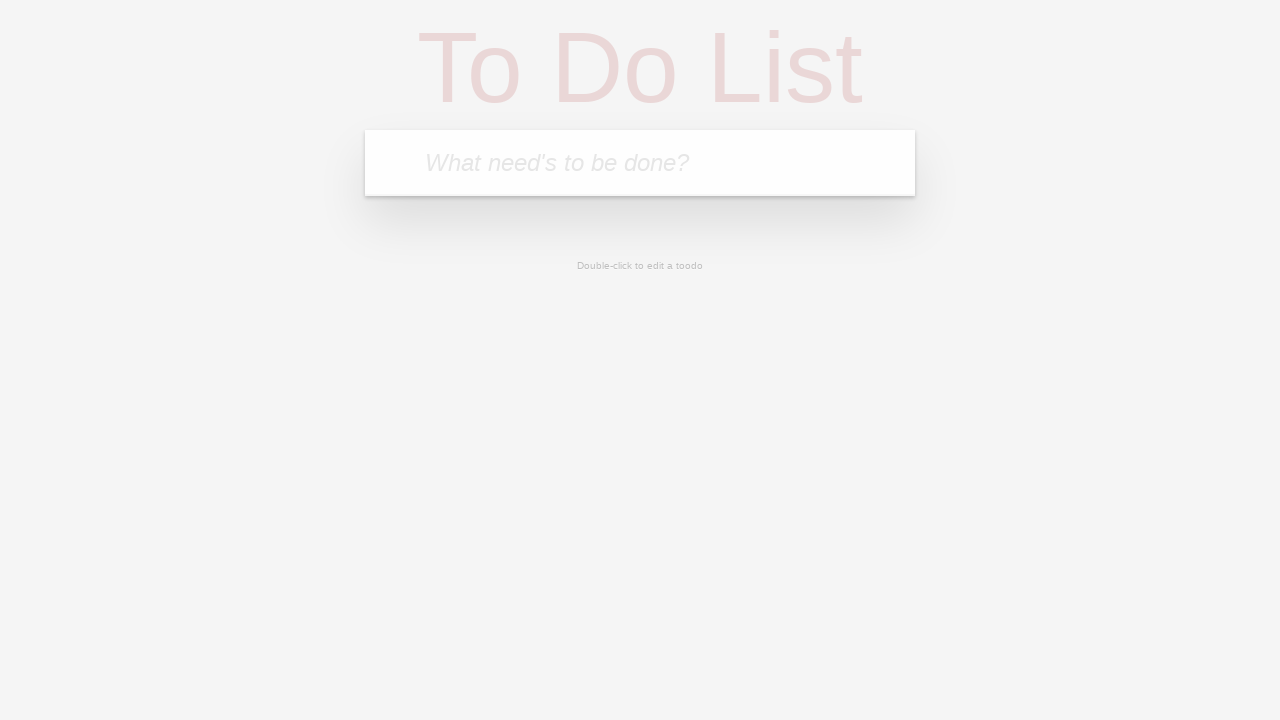

Located the todo input field
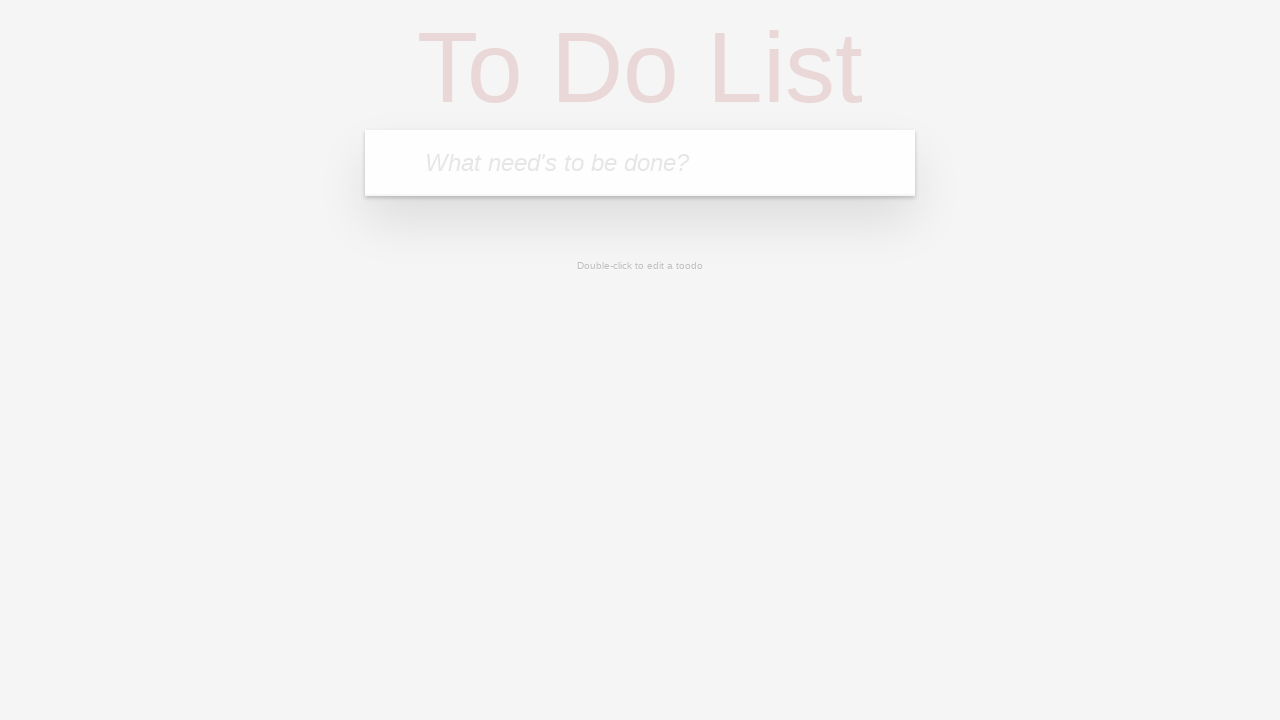

Filled input field with 'CounterTestItem' on xpath=/html/body/ng-view/section/header/form/input
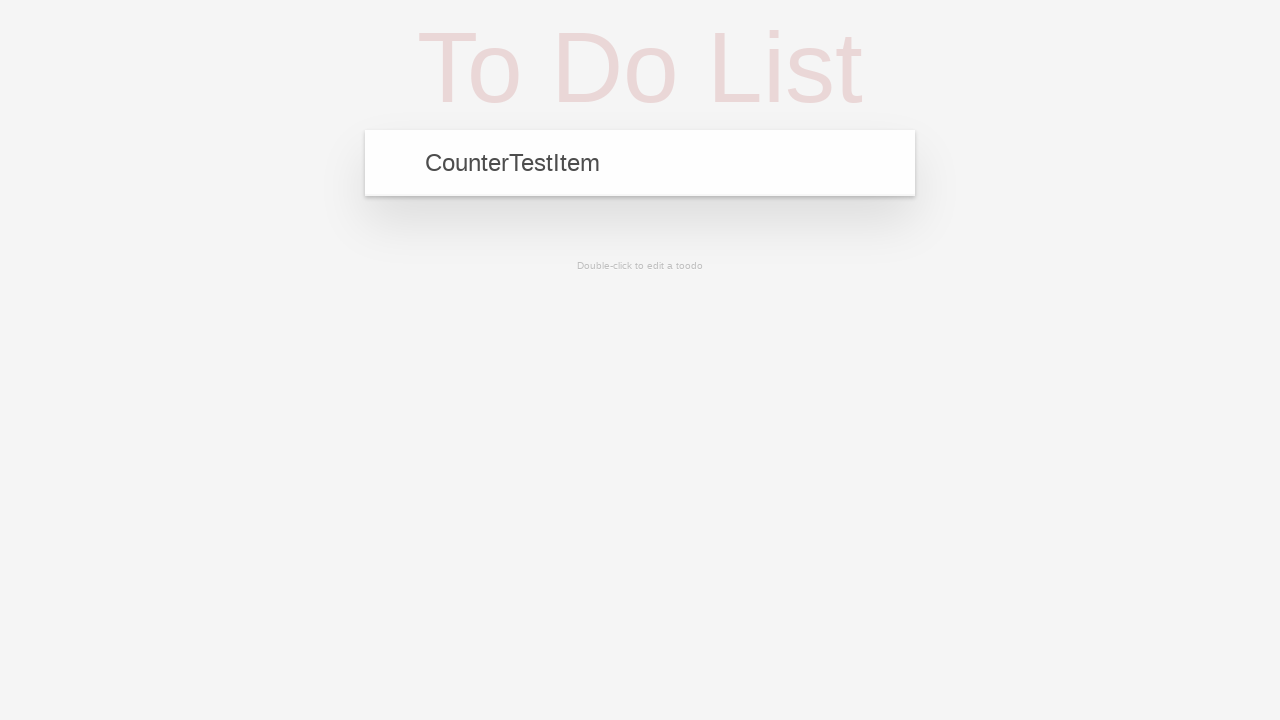

Pressed Enter to add the todo item on xpath=/html/body/ng-view/section/header/form/input
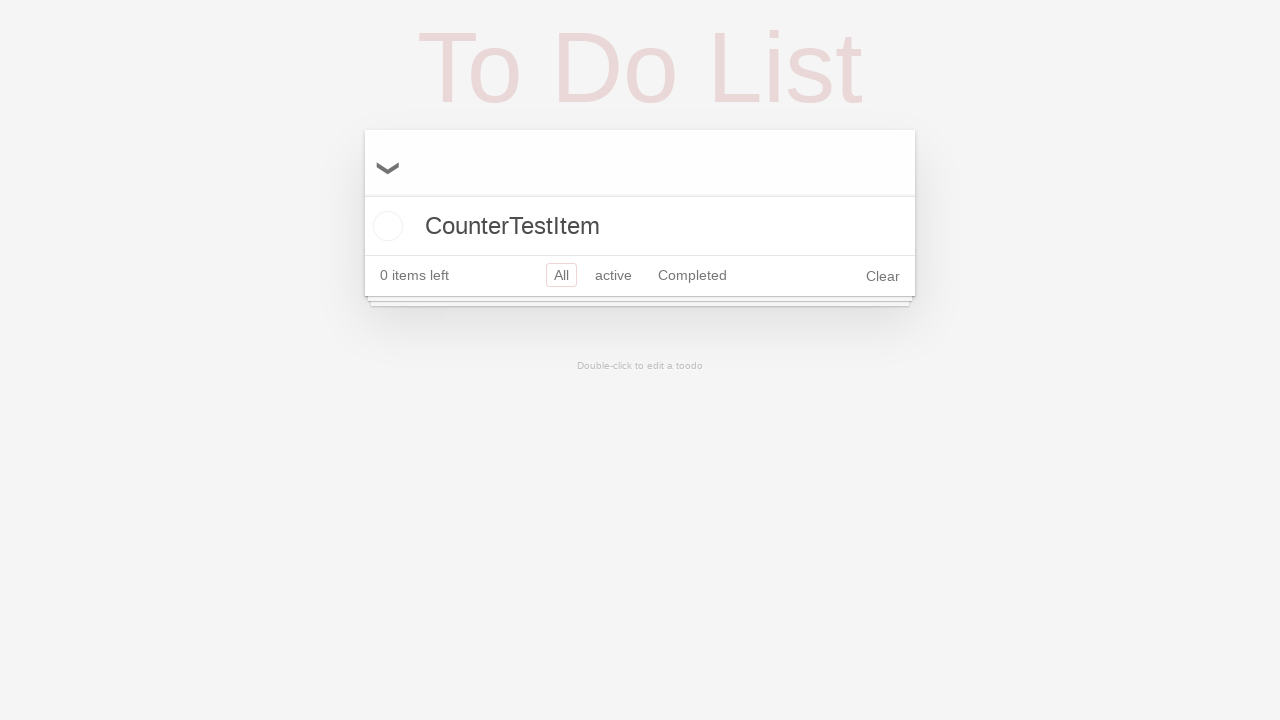

Todo counter element loaded and updated
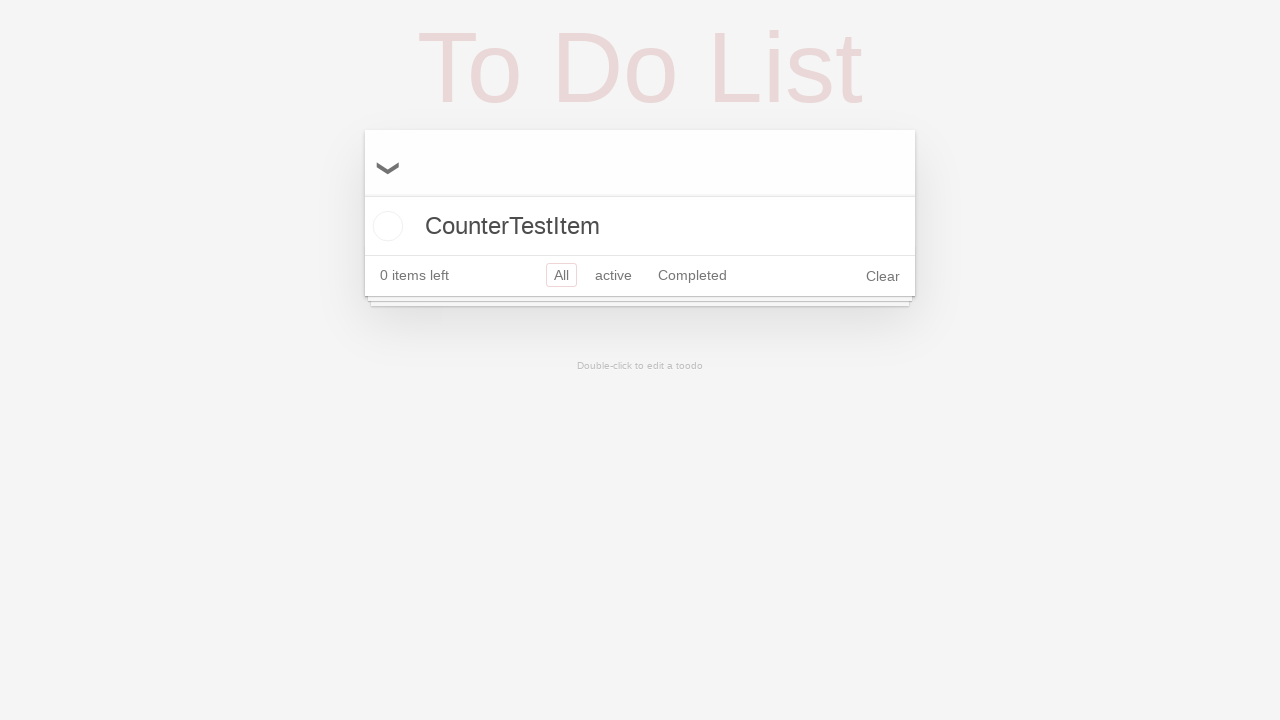

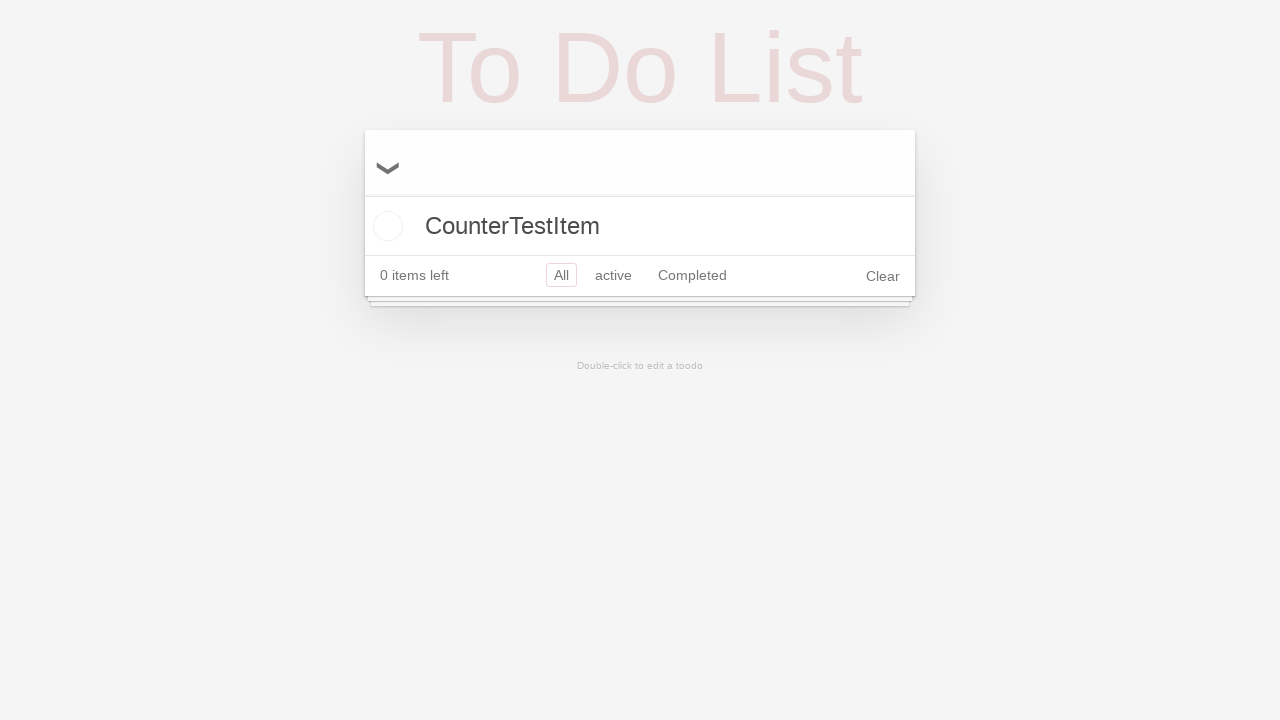